Tests various element locator strategies on a practice page by filling an autocomplete field, clicking checkboxes, radio buttons using different selectors (id, name, class, CSS, XPath), and clicking a partial link text.

Starting URL: https://rahulshettyacademy.com/AutomationPractice/

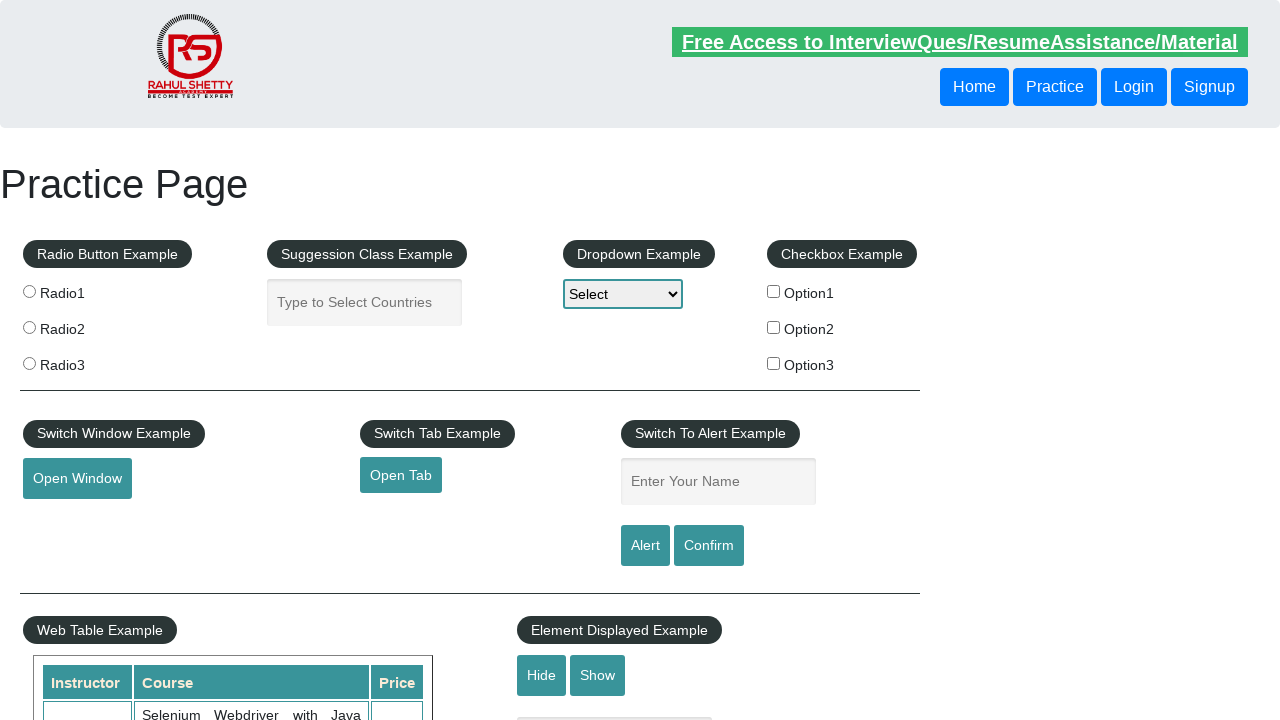

Filled autocomplete field with 'Hello' on #autocomplete
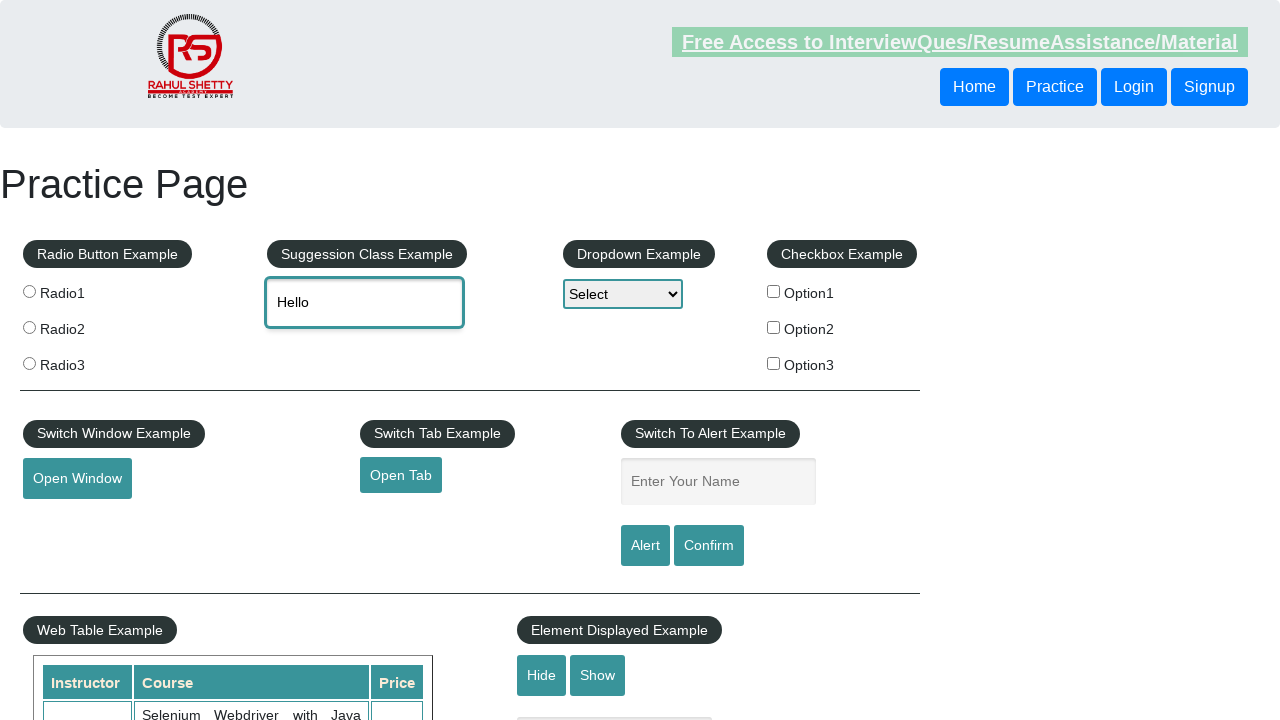

Clicked checkbox option 1 using name attribute at (774, 291) on input[name='checkBoxOption1']
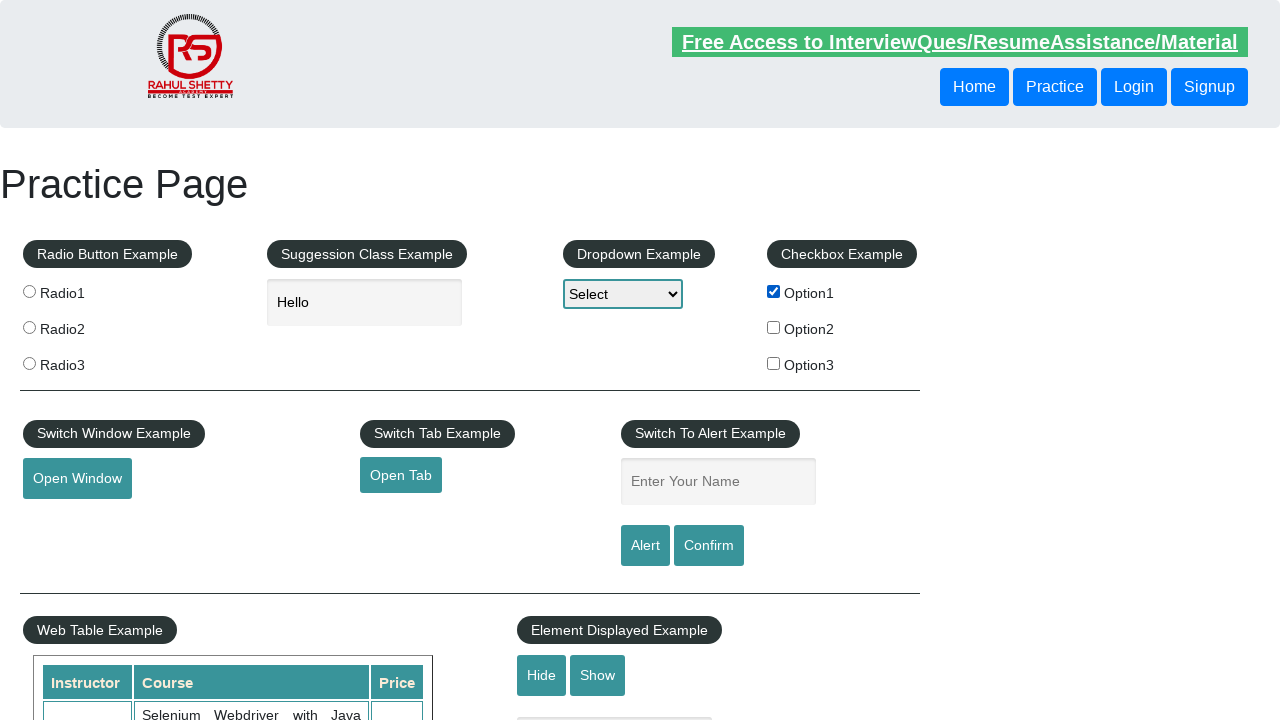

Clicked radio button using class name selector at (29, 291) on .radioButton
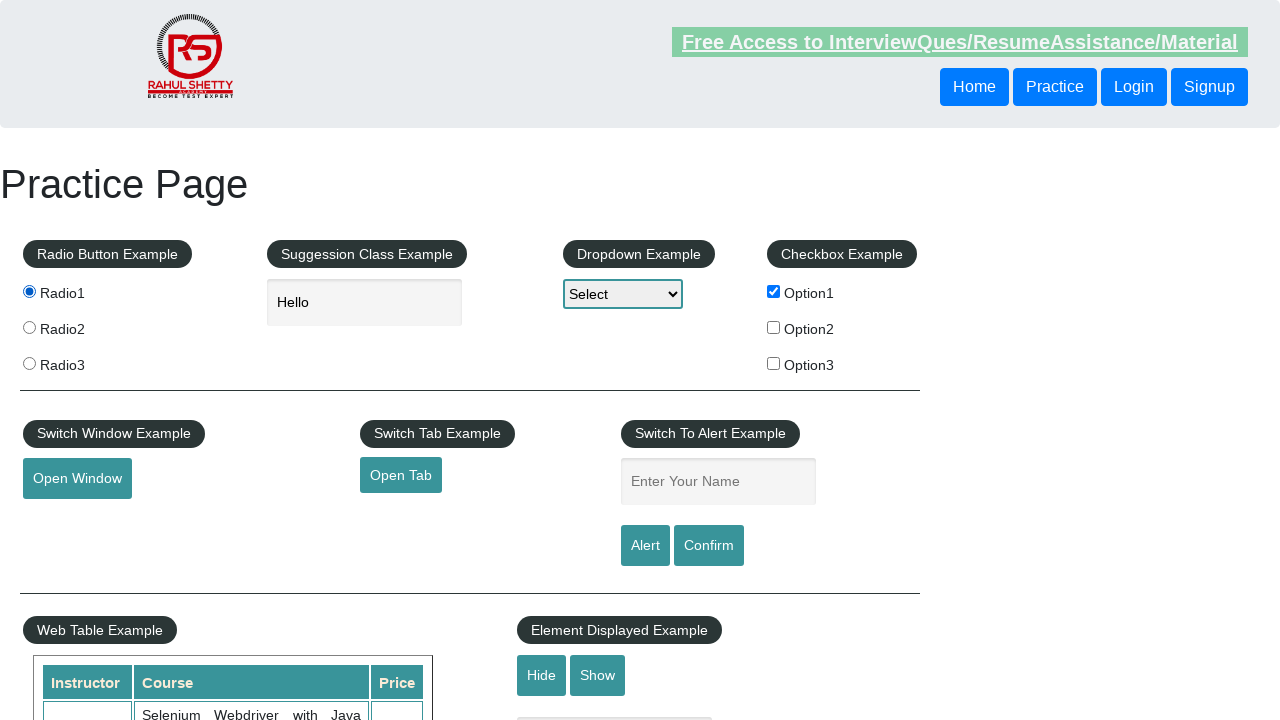

Retrieved h1 title text: 'Practice Page'
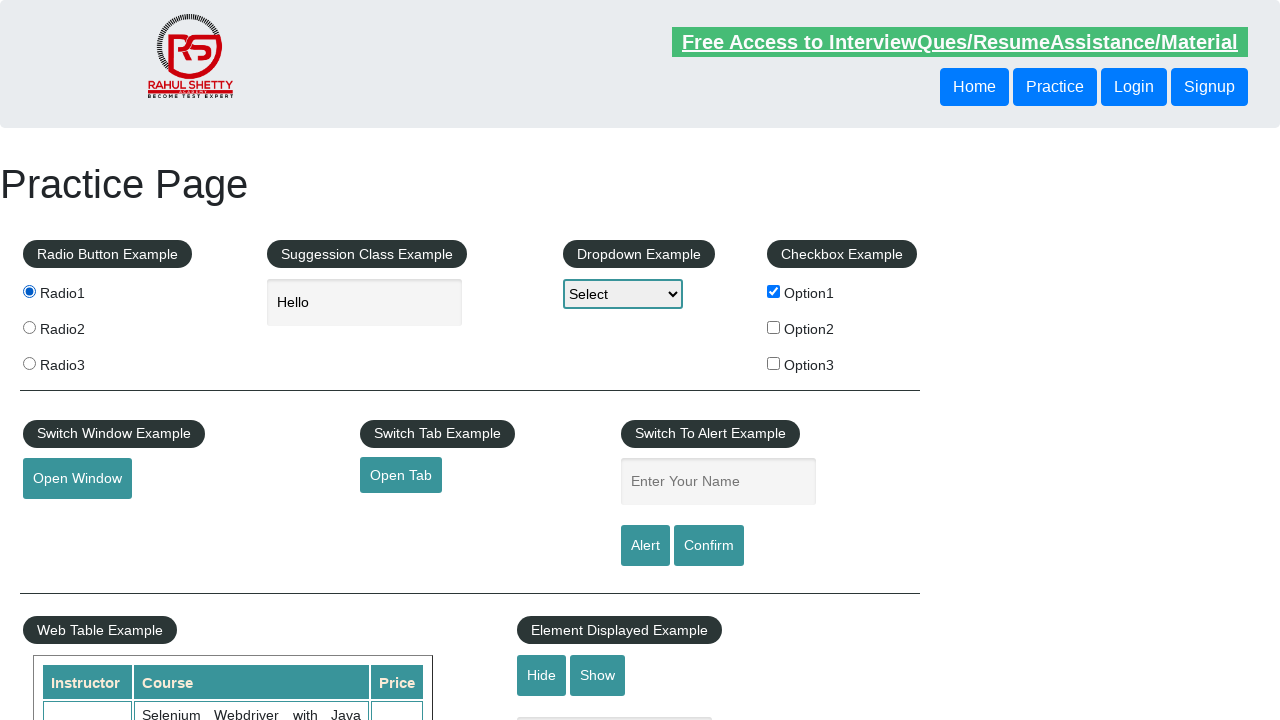

Clicked radio button 2 using CSS value selector at (29, 327) on input[value='radio2']
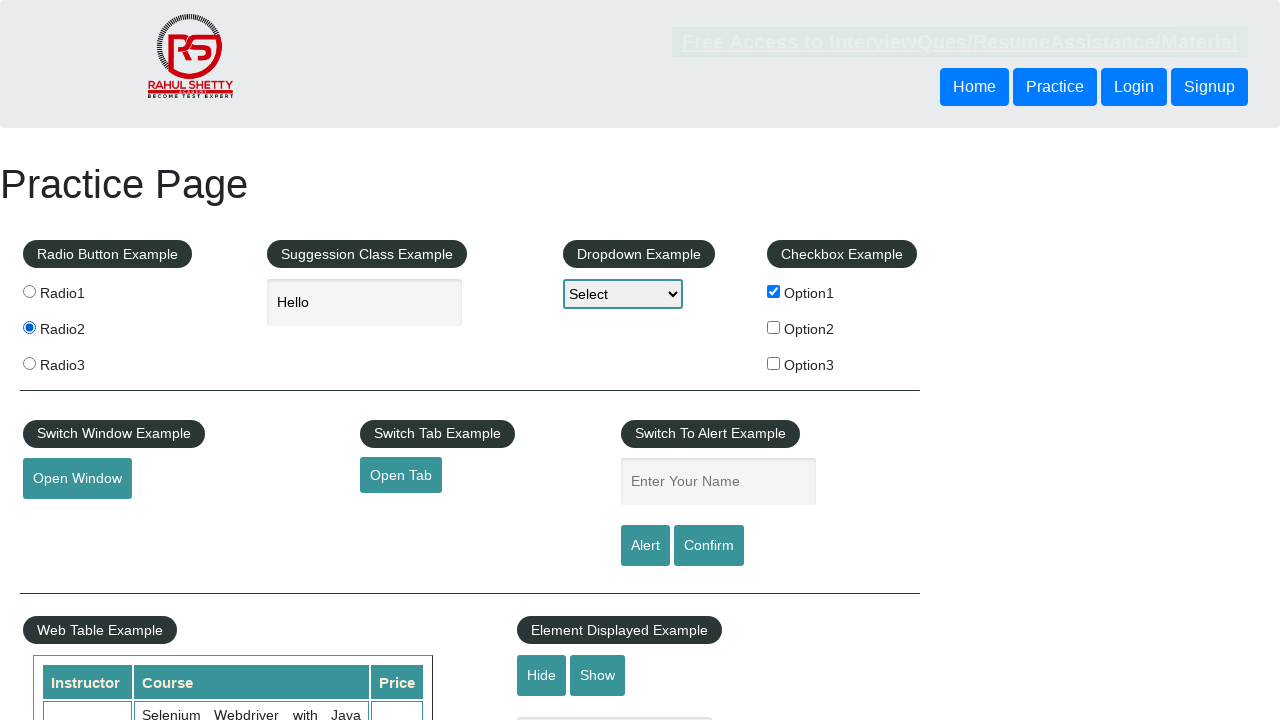

Clicked radio button 3 using XPath selector at (29, 363) on xpath=//input[@value='radio3']
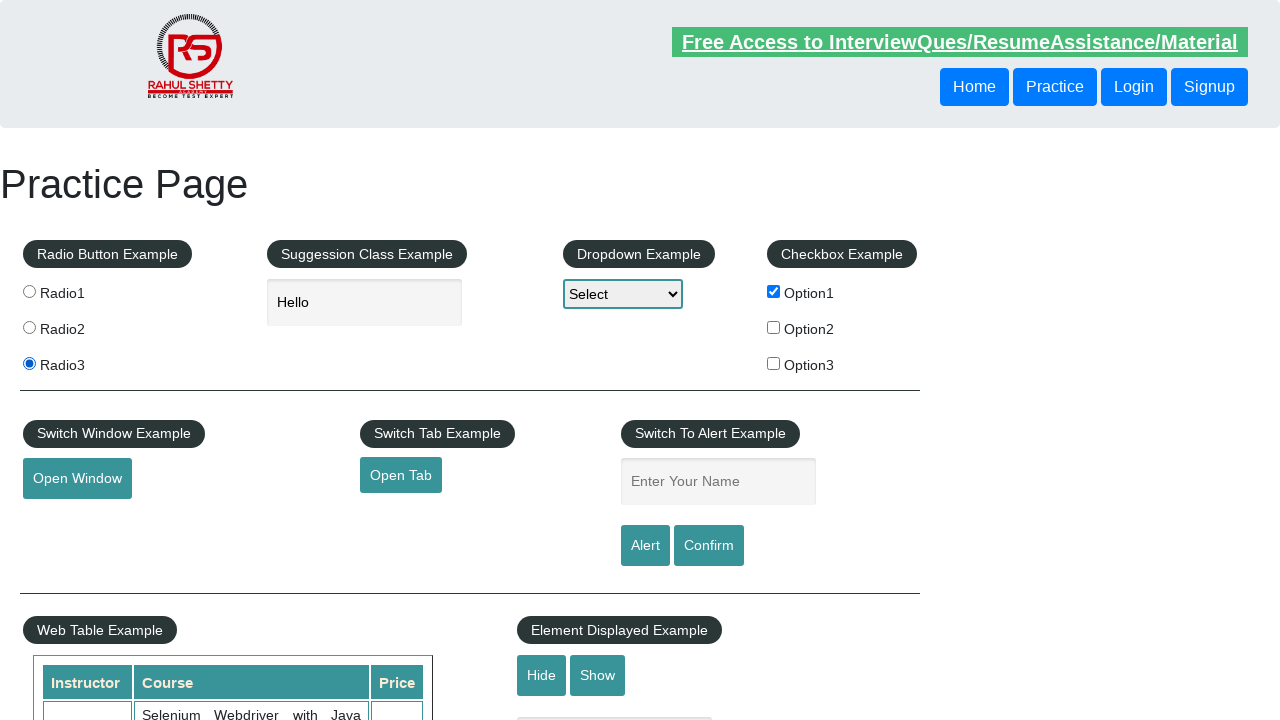

Clicked link with partial text 'Free Access to InterviewQues' at (960, 42) on text=Free Access to InterviewQues
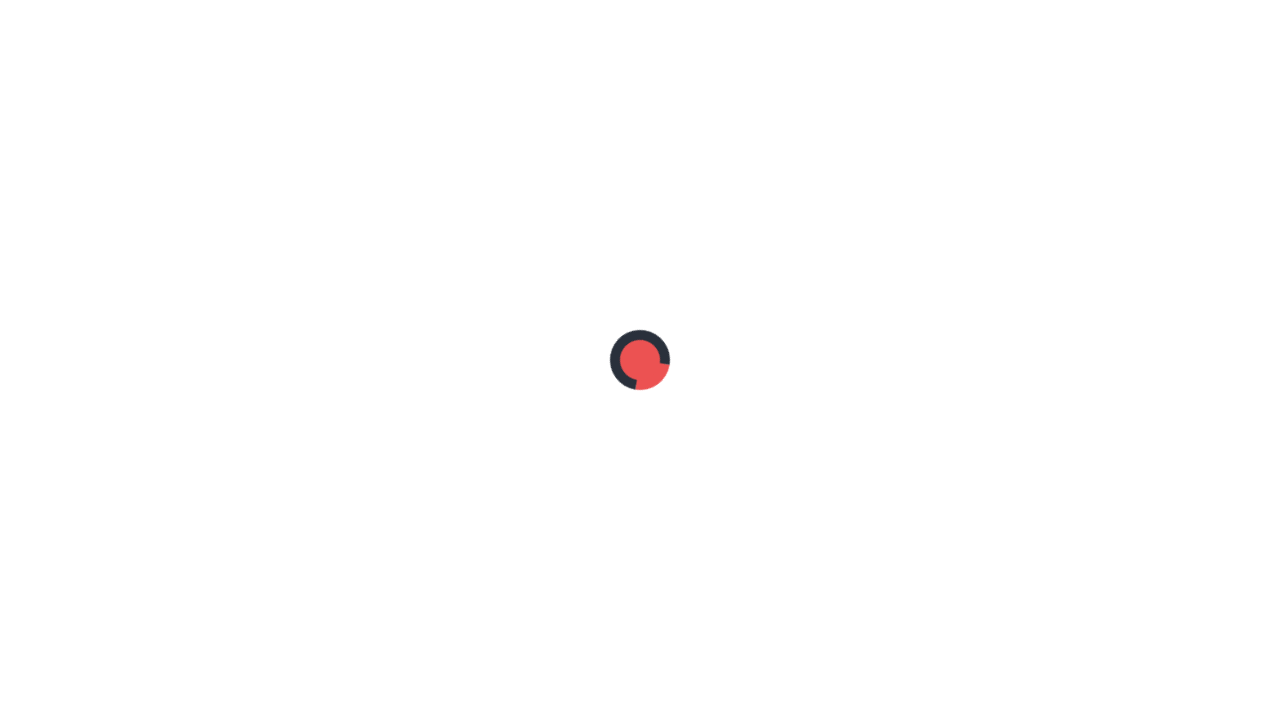

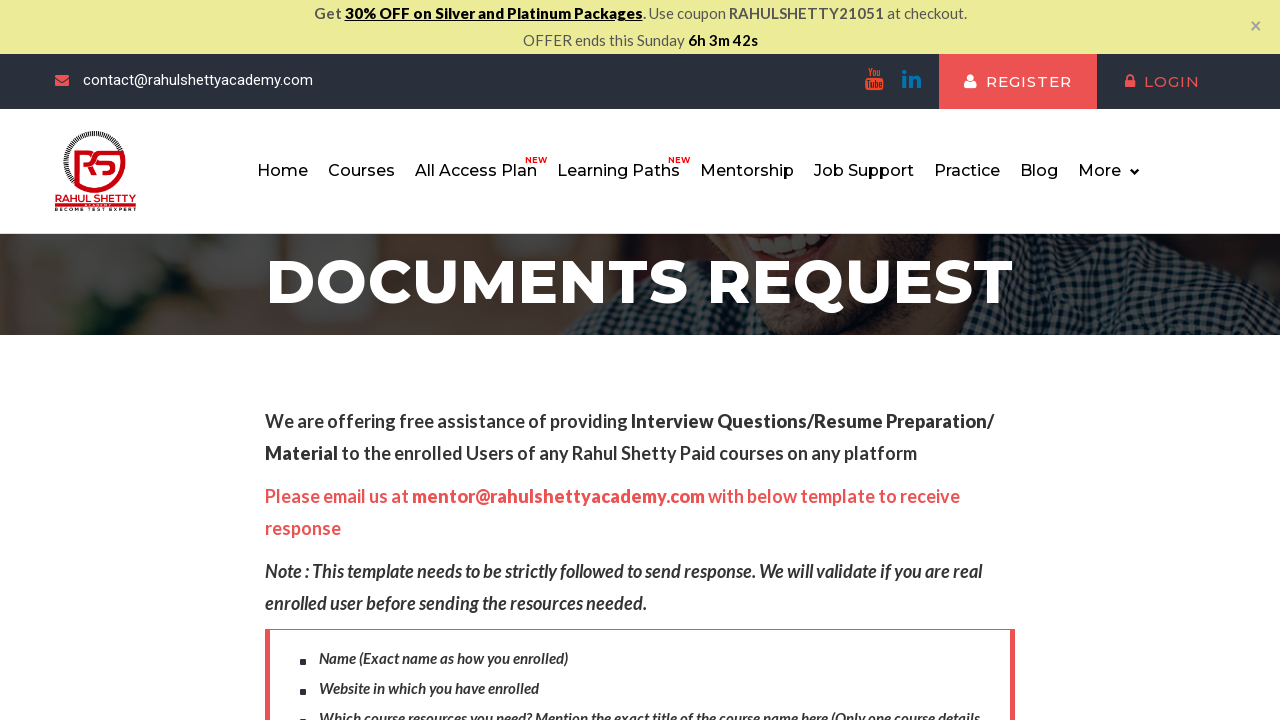